Tests handling of prompt alerts by clicking a button to trigger a prompt dialog, entering text, accepting it, and verifying the result displays the entered text.

Starting URL: https://demoqa.com/alerts

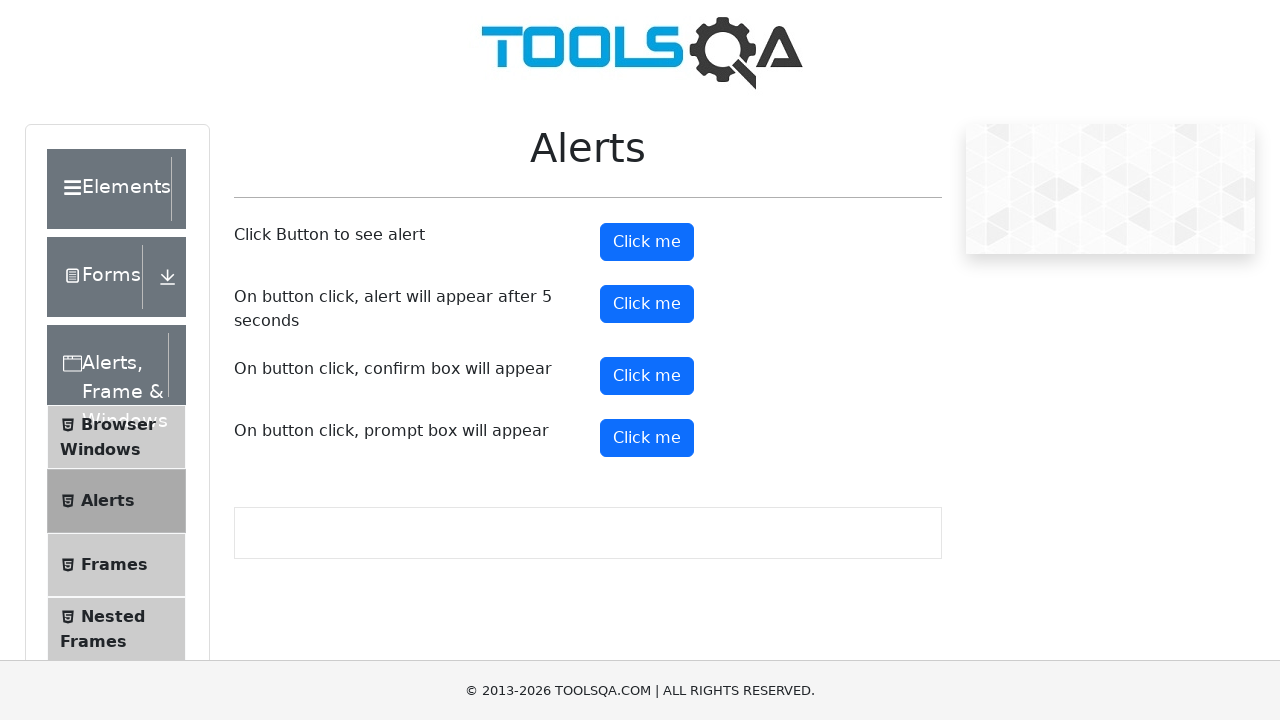

Set up dialog handler to accept prompt with text 'DevXSchool'
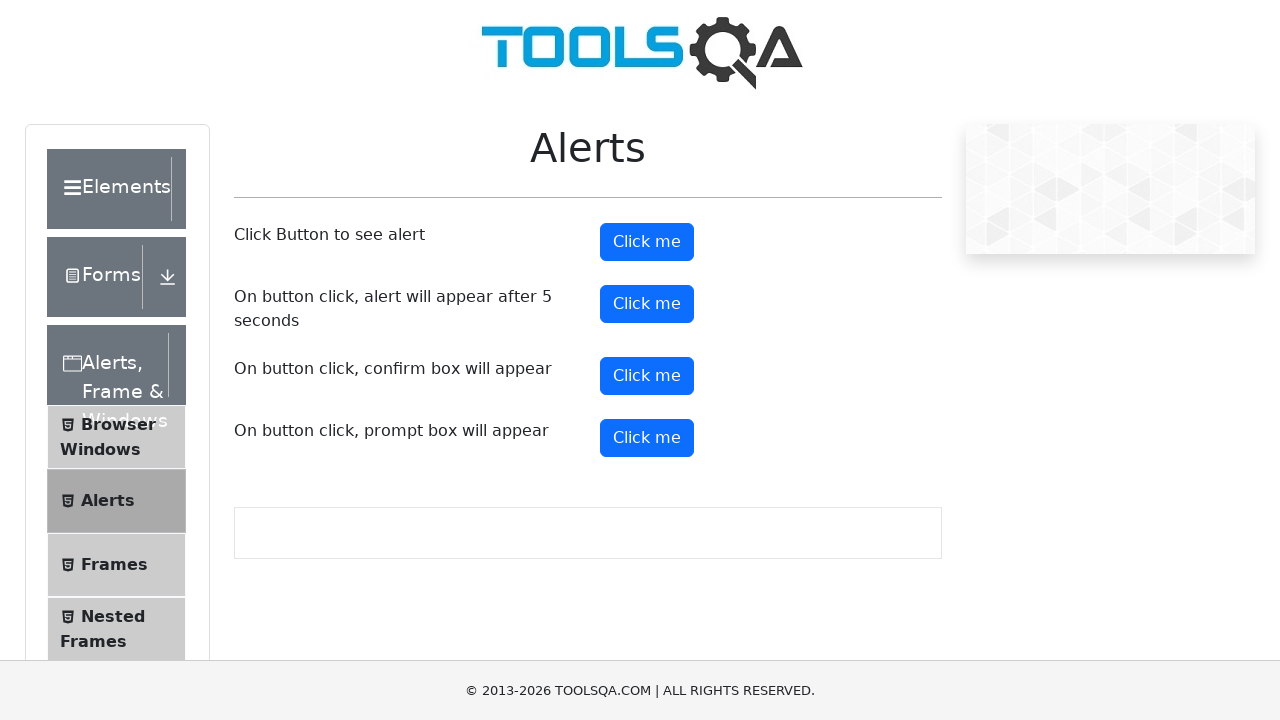

Clicked prompt alert button at (647, 438) on #promtButton
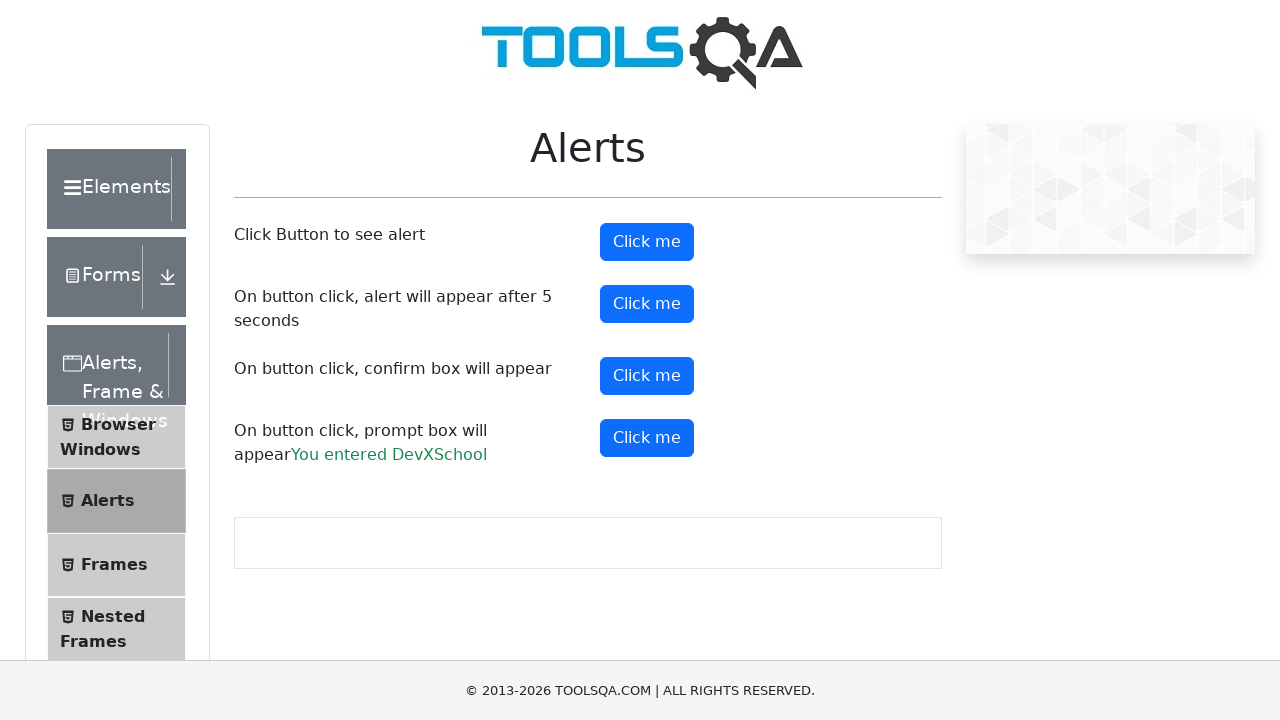

Waited for prompt result element to appear
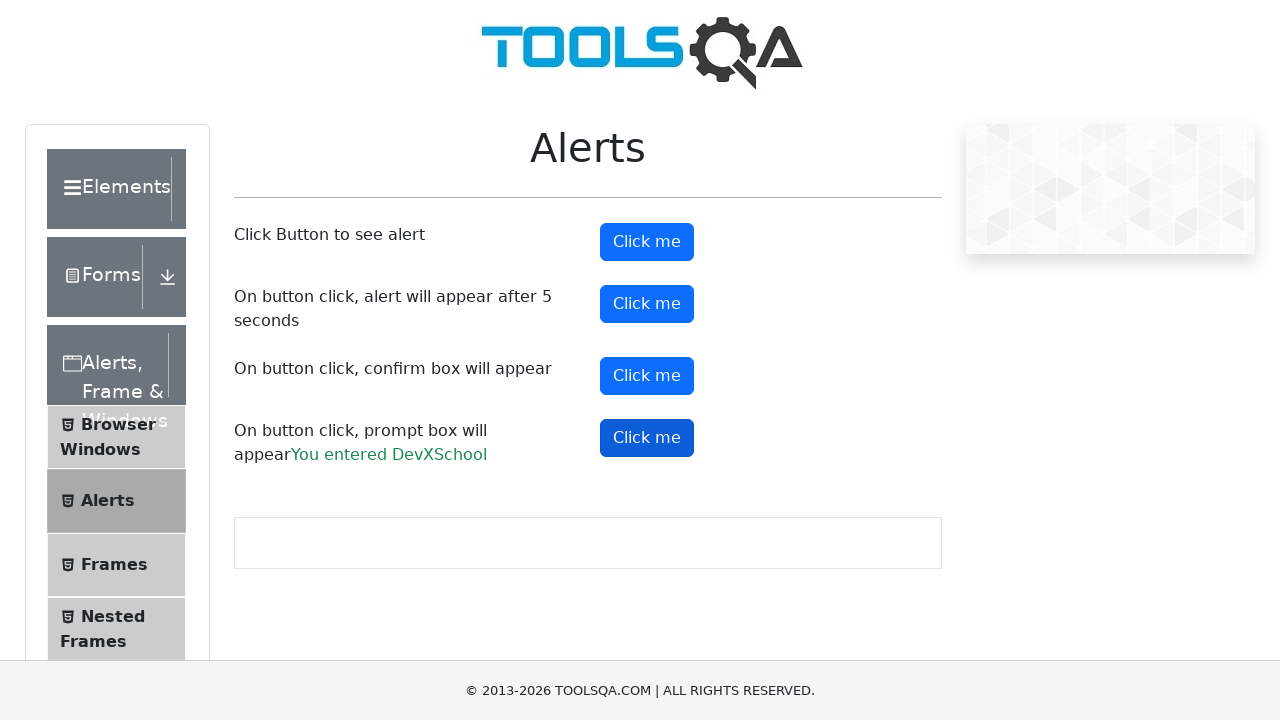

Retrieved prompt result text content
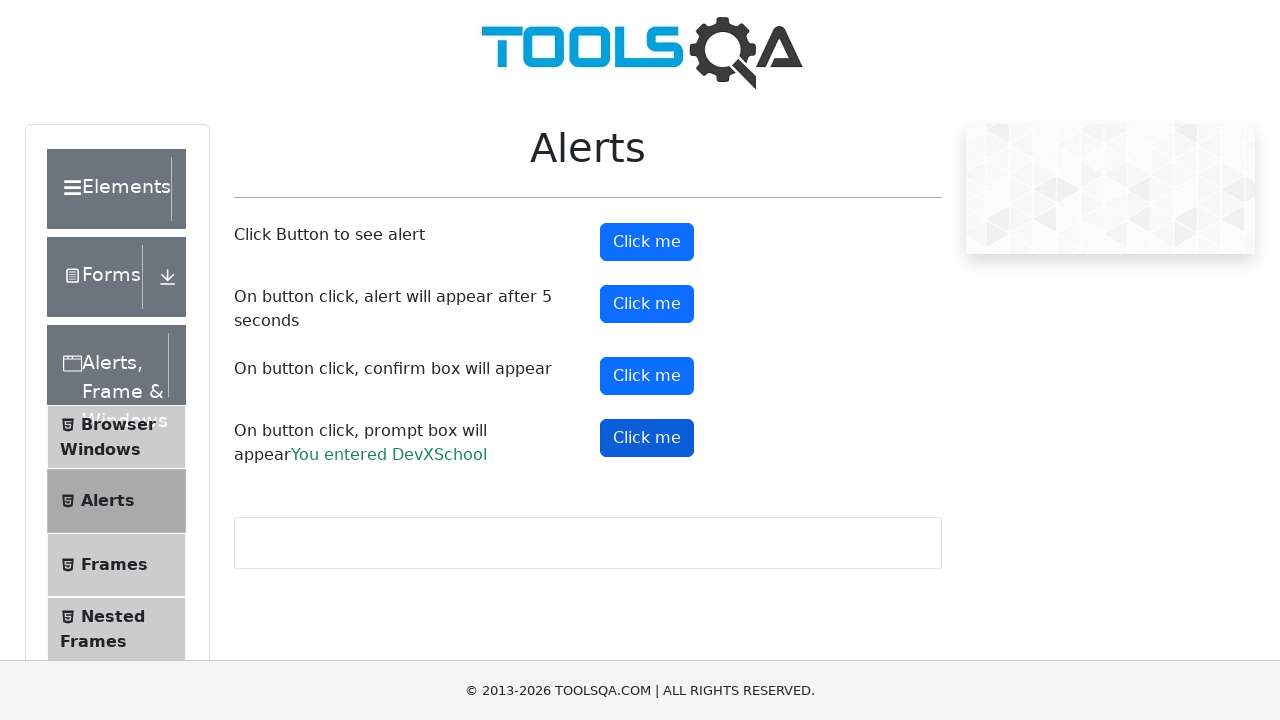

Verified that 'DevXSchool' is present in the prompt result
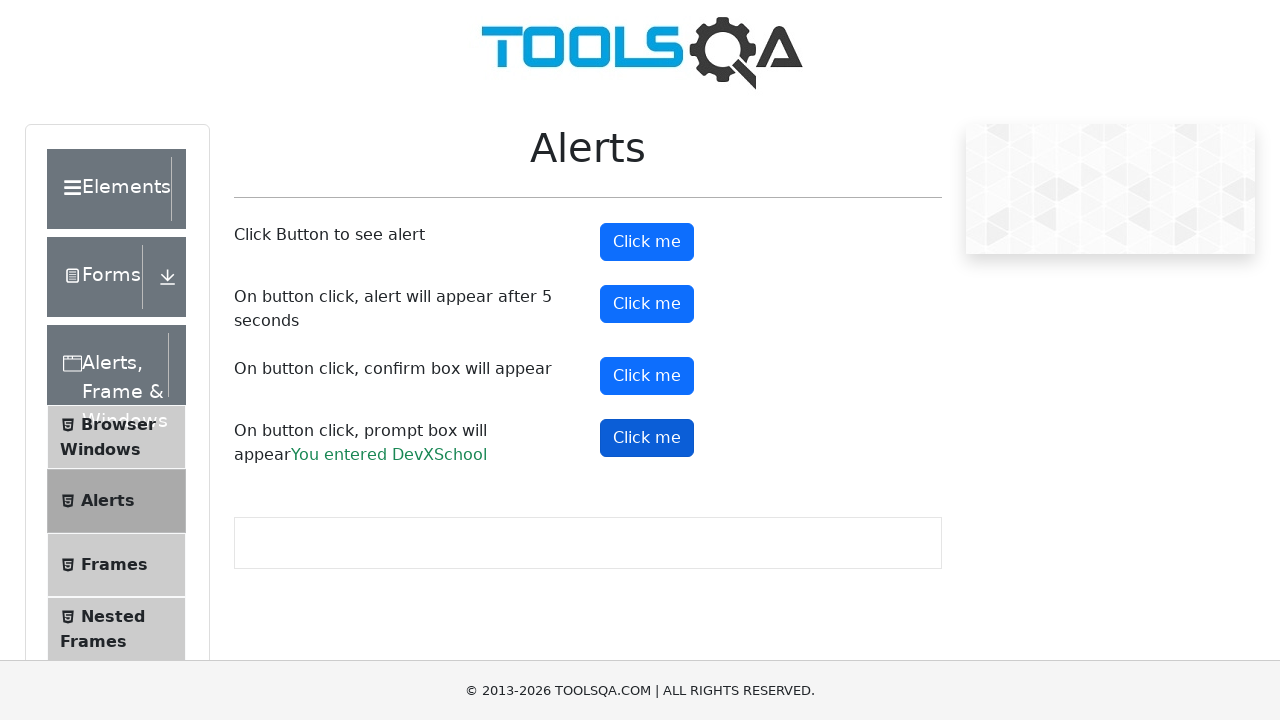

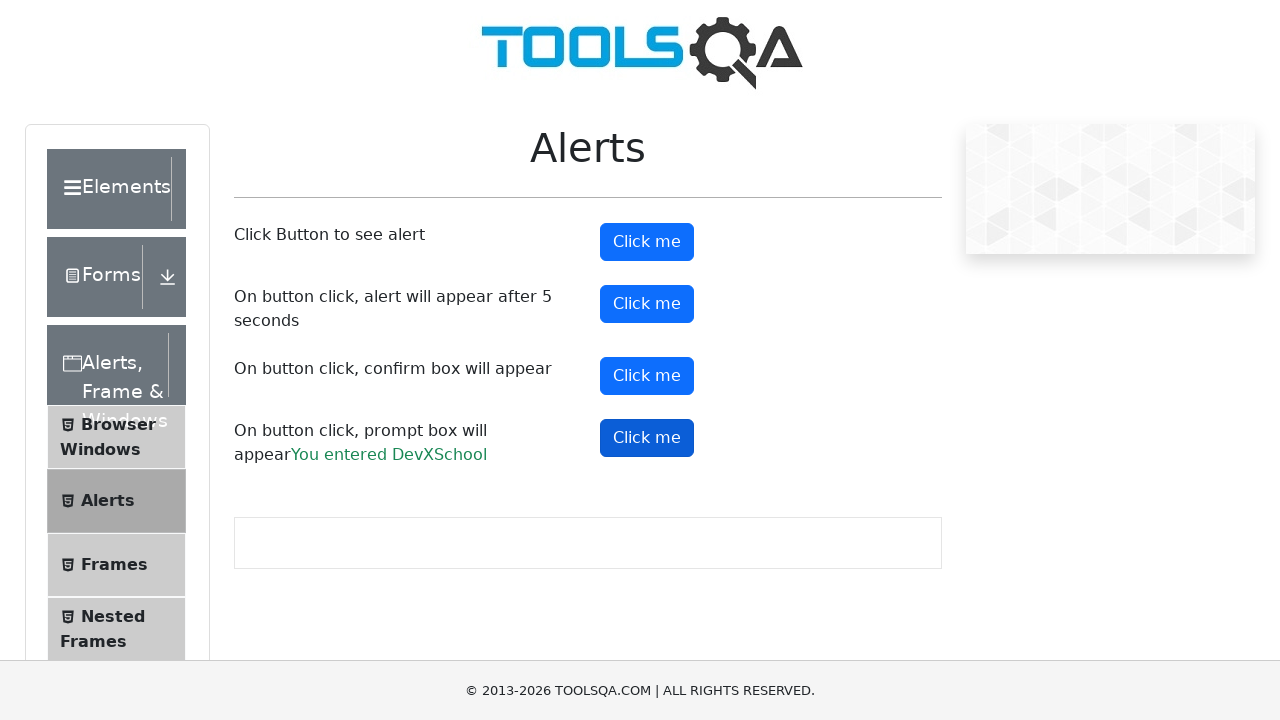